Tests right-click context menu by opening it, hovering over a menu item, and clicking it to trigger an alert

Starting URL: http://swisnl.github.io/jQuery-contextMenu/demo.html

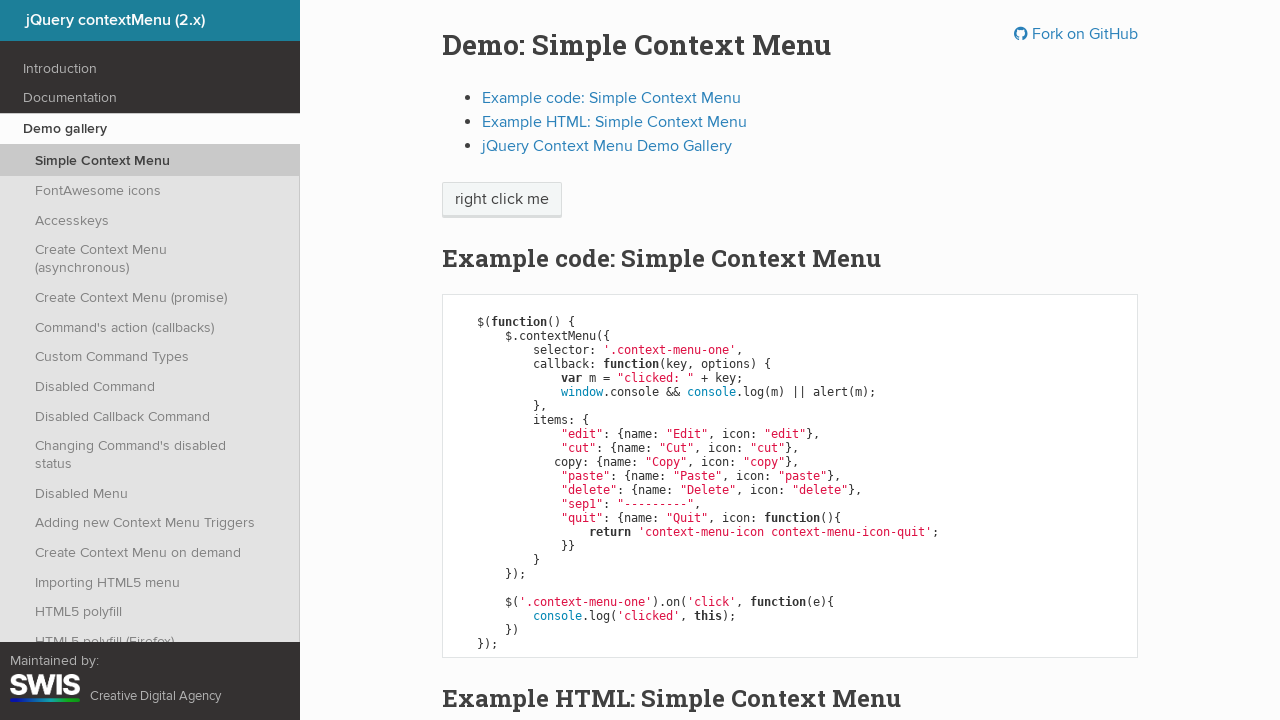

Right-clicked on 'right click me' element to open context menu at (502, 200) on xpath=//span[contains(text(),'right click me')]
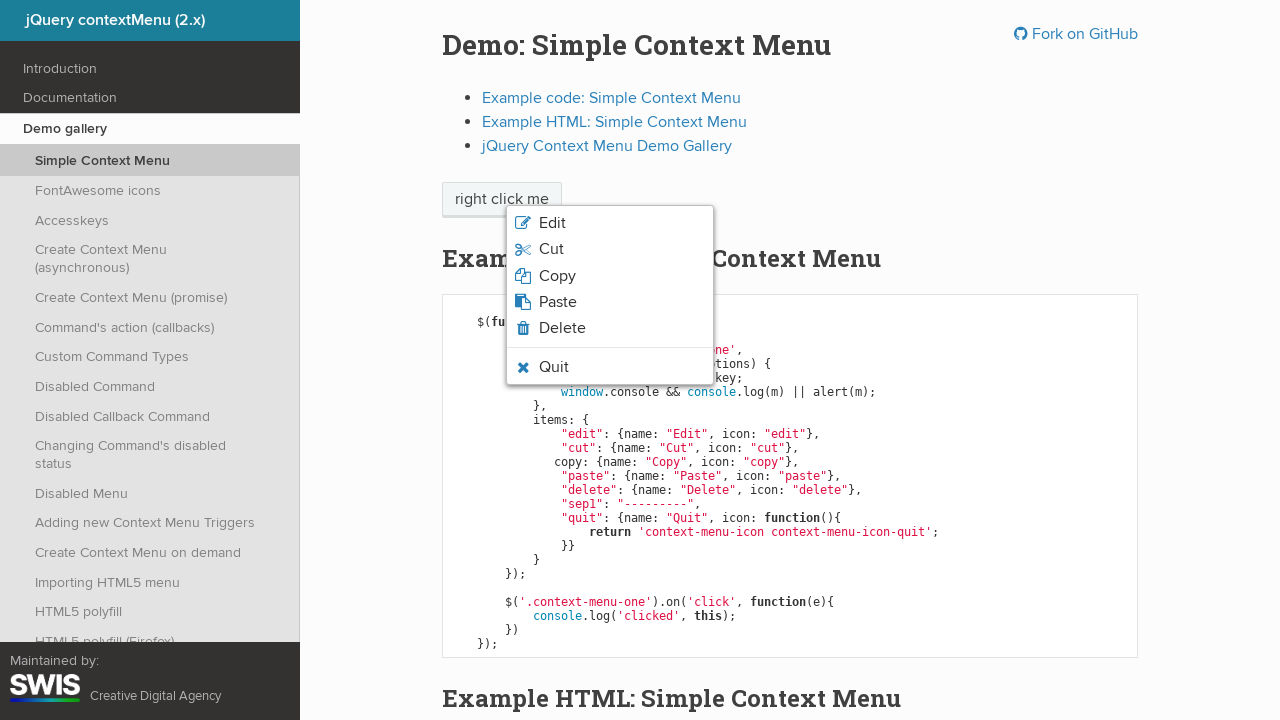

Waited for quit option to be present in context menu
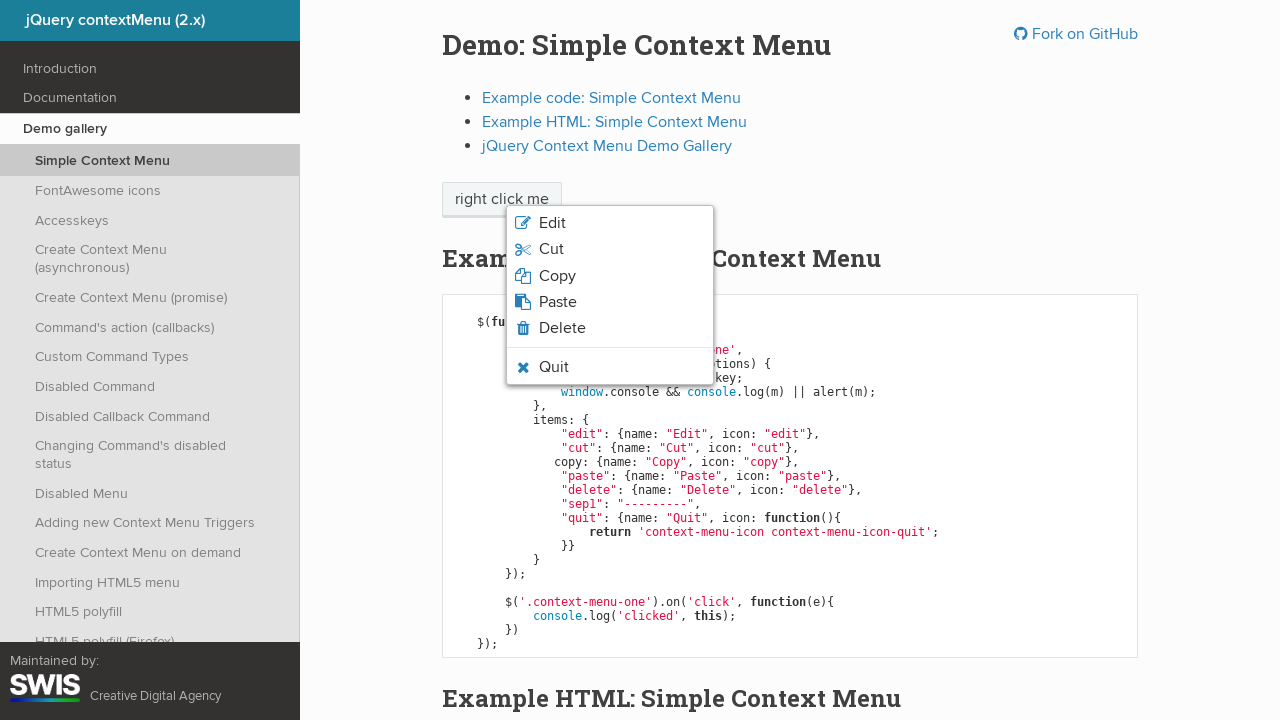

Verified quit option is visible in context menu
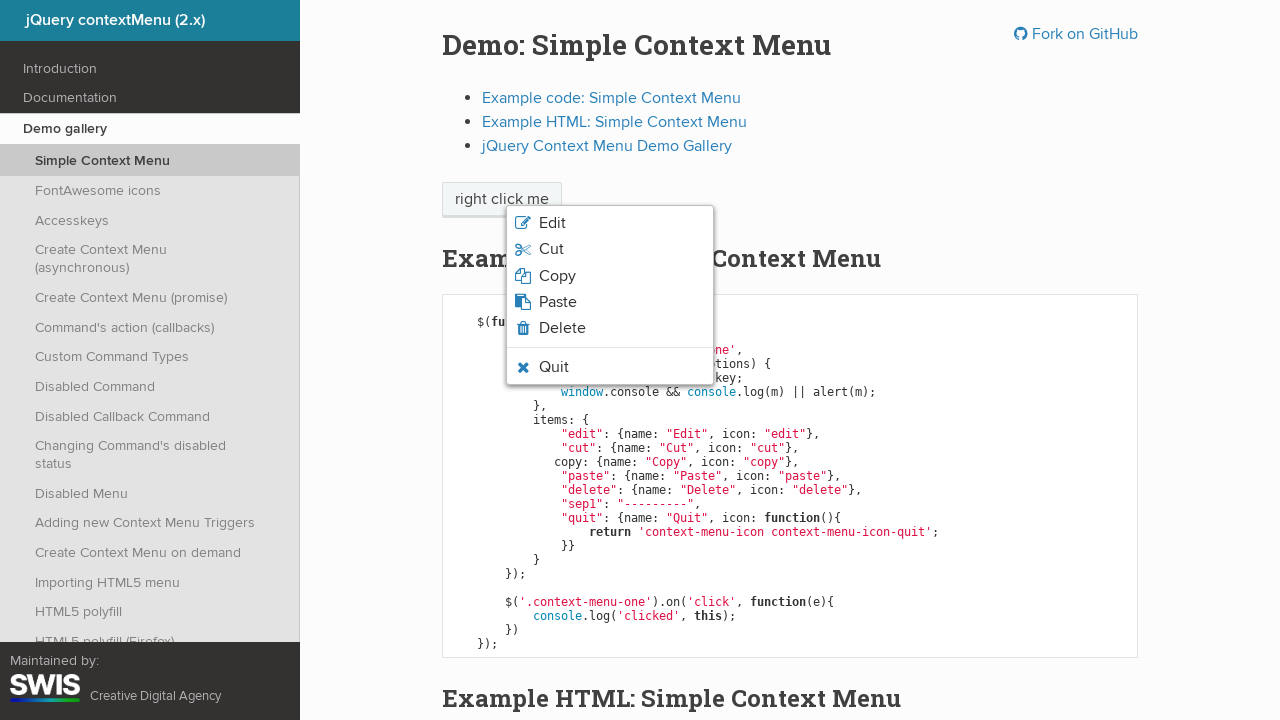

Hovered over quit menu item at (610, 367) on li.context-menu-icon-quit
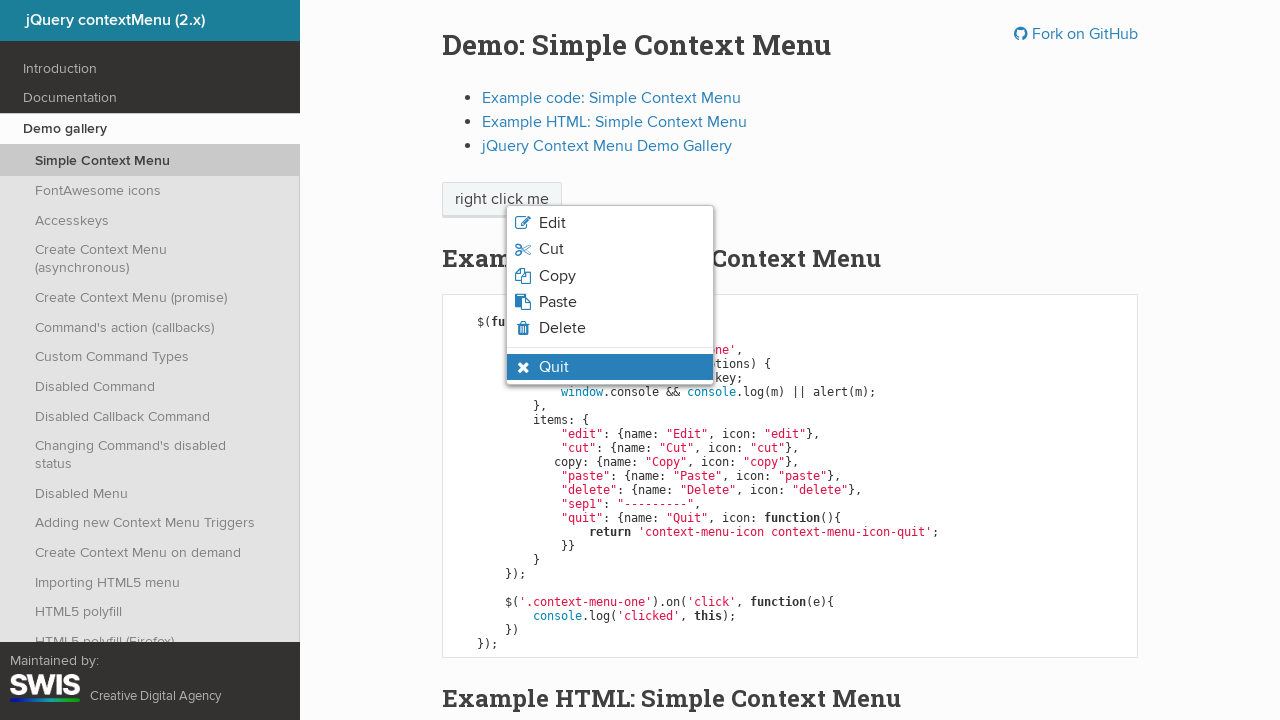

Clicked on quit menu item at (610, 367) on li.context-menu-icon-quit
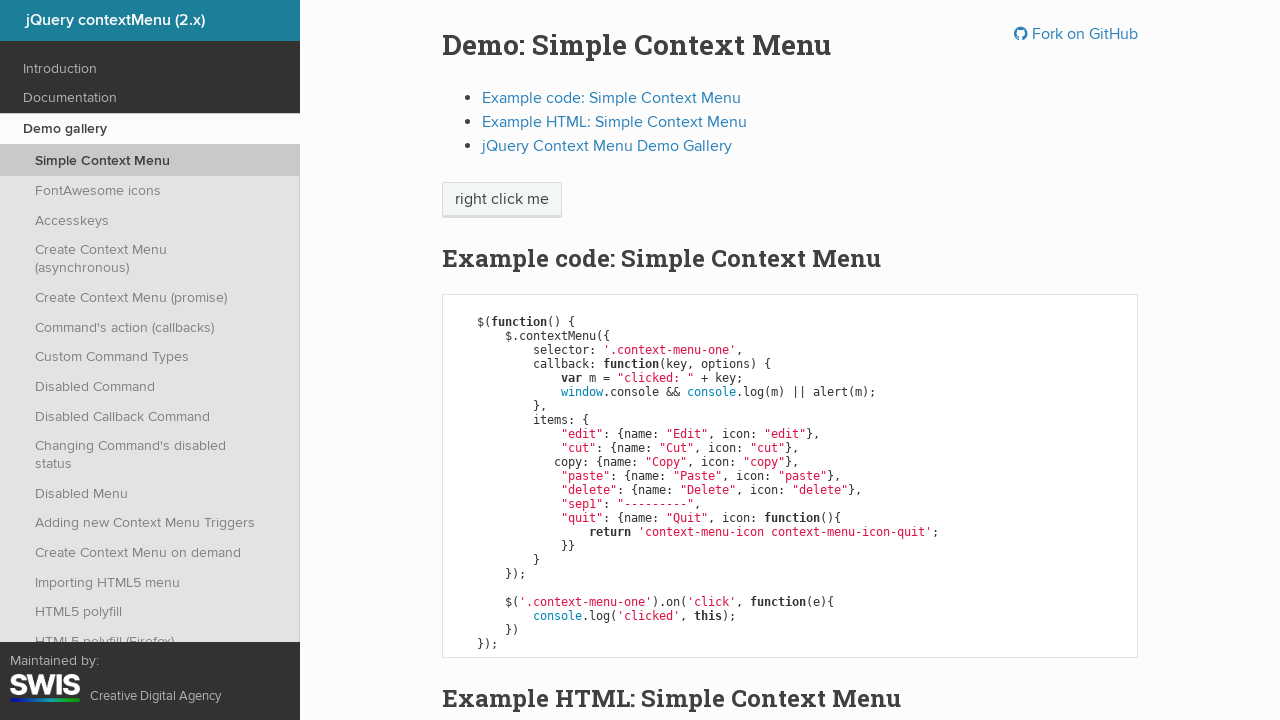

Set up alert handler to accept dialog
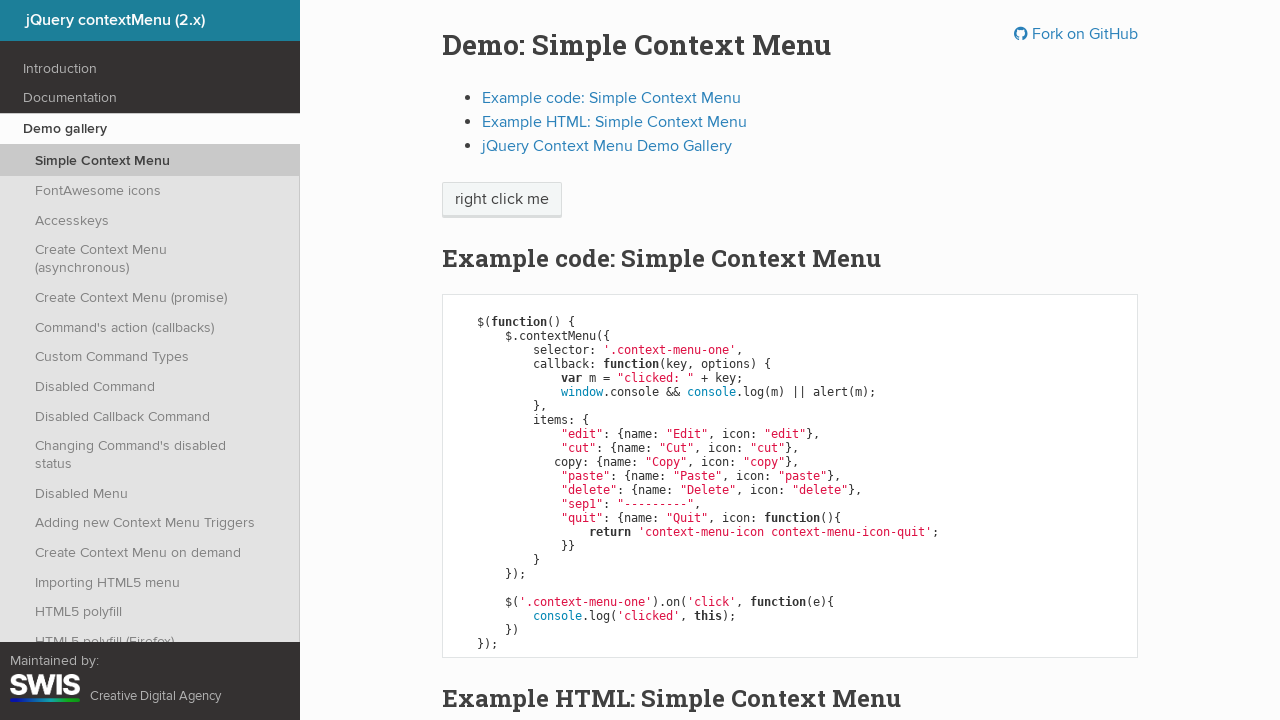

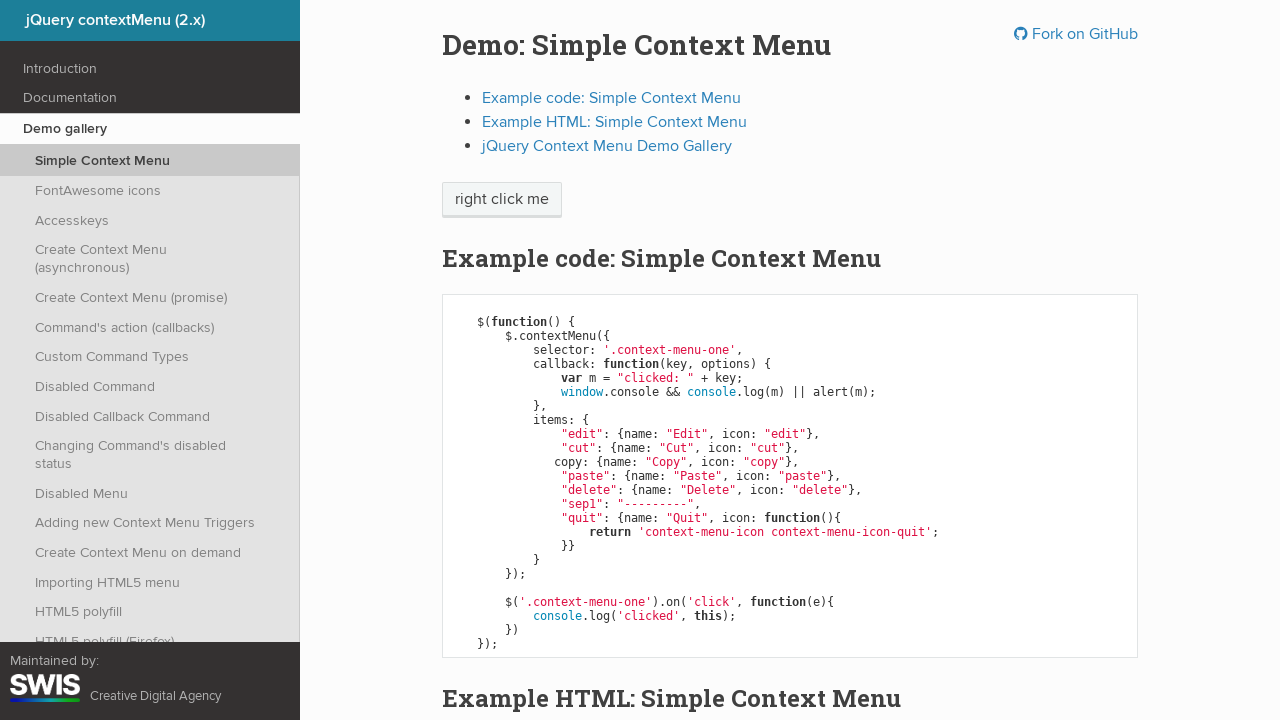